Tests the About Us modal by clicking the About Us link and verifying that company details and mission statement are displayed

Starting URL: https://www.demoblaze.com/

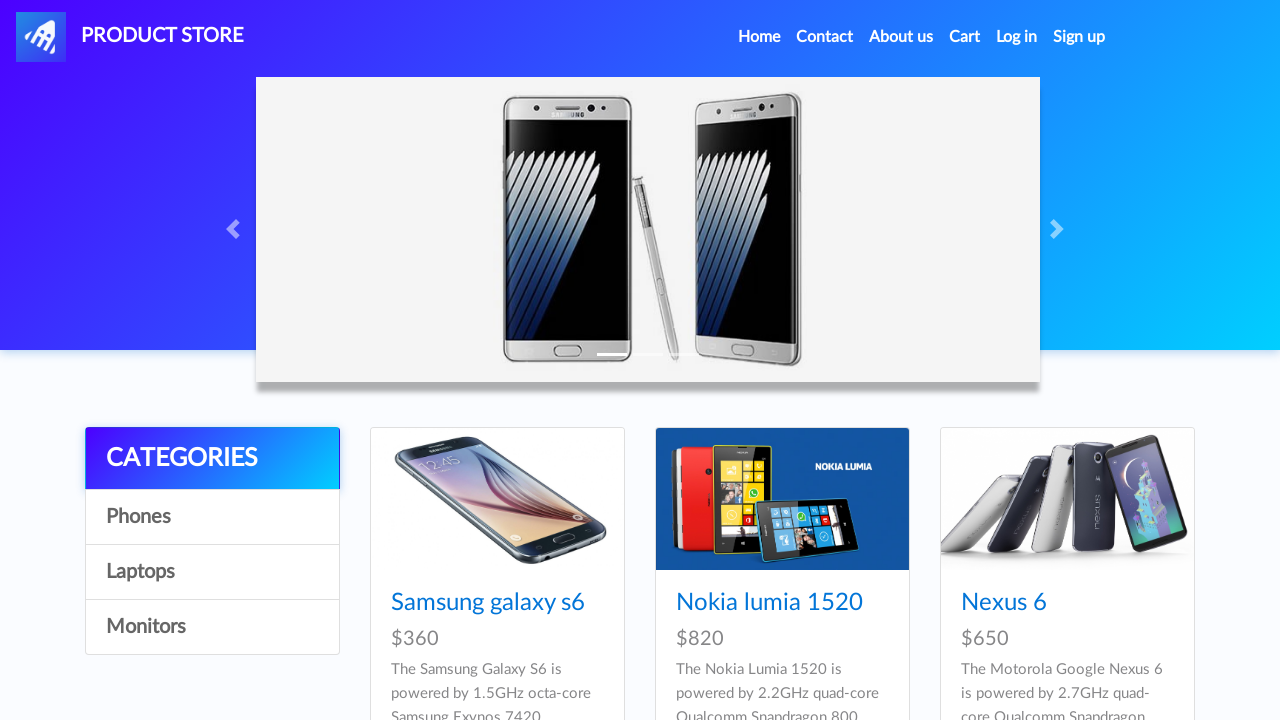

Clicked About Us link to open modal at (901, 37) on a[data-target='#videoModal']
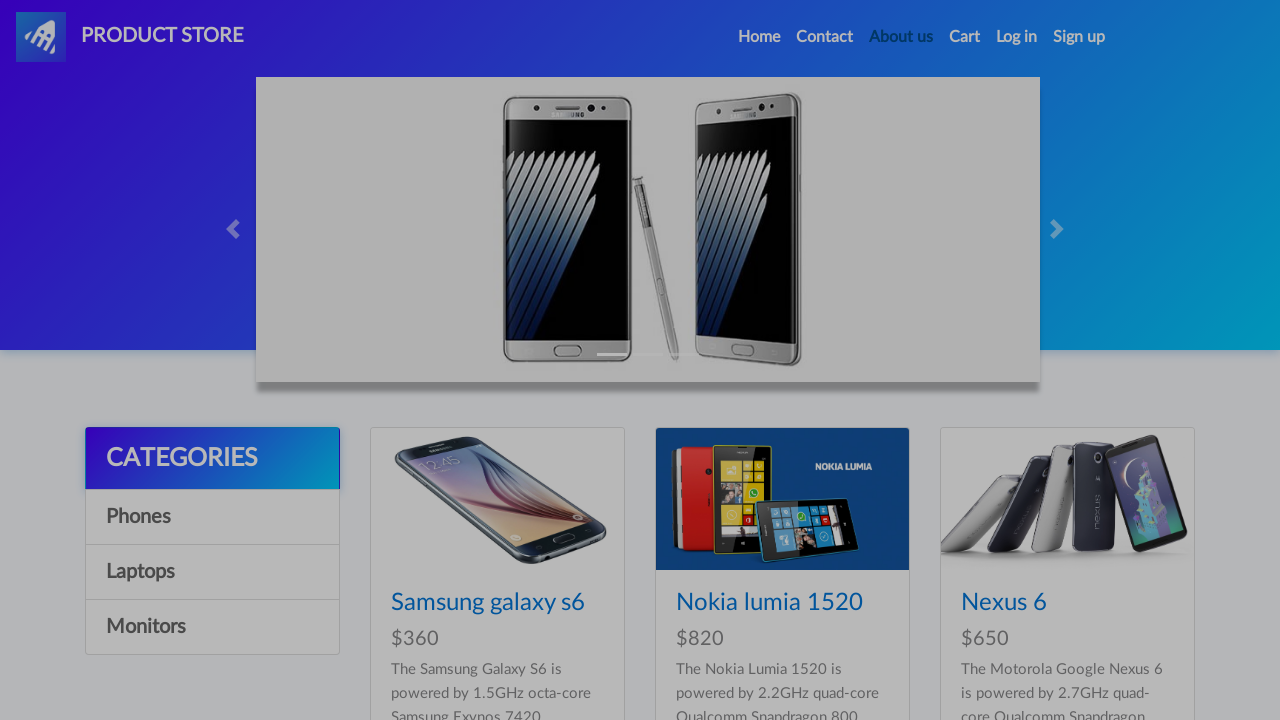

Modal title became visible
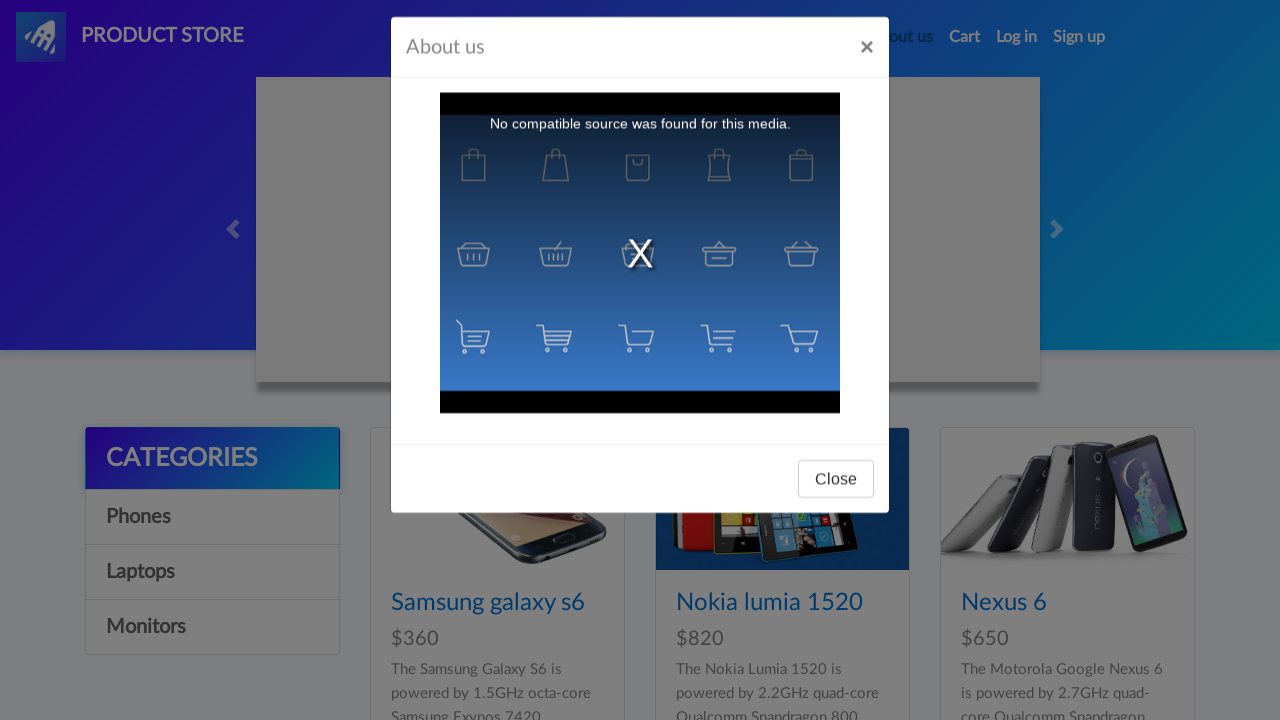

Modal body with company details and mission statement became visible
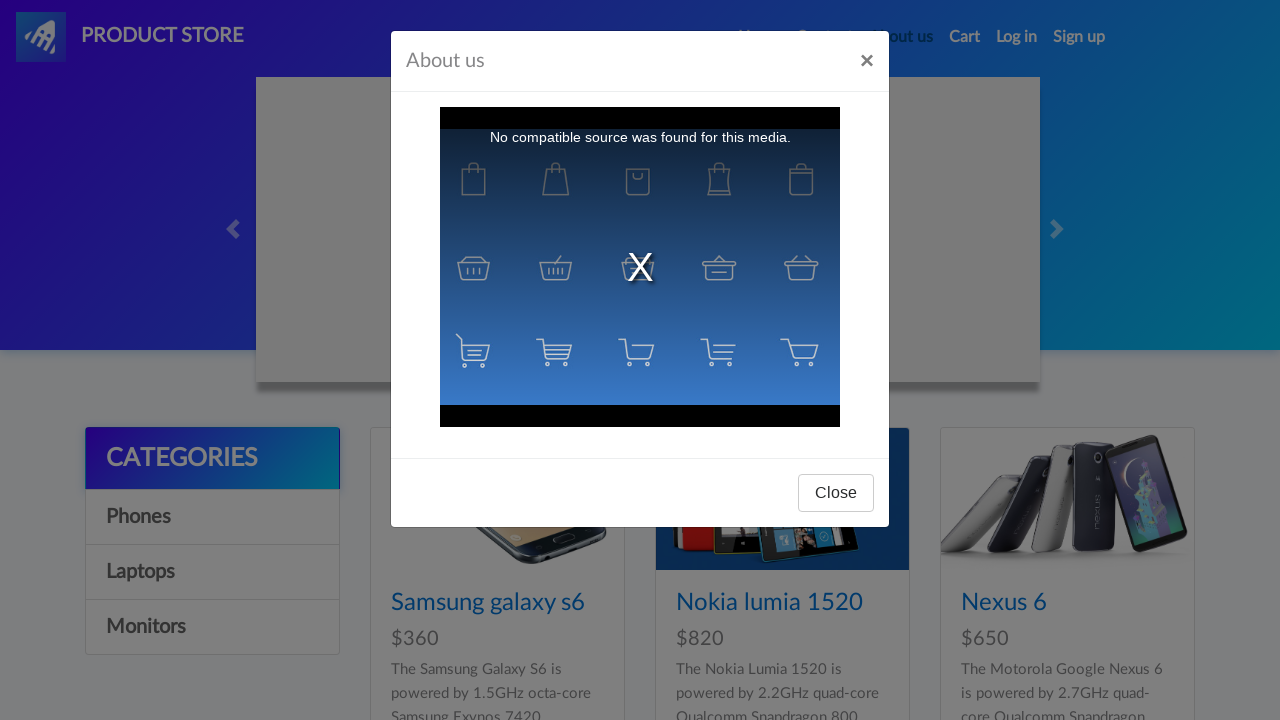

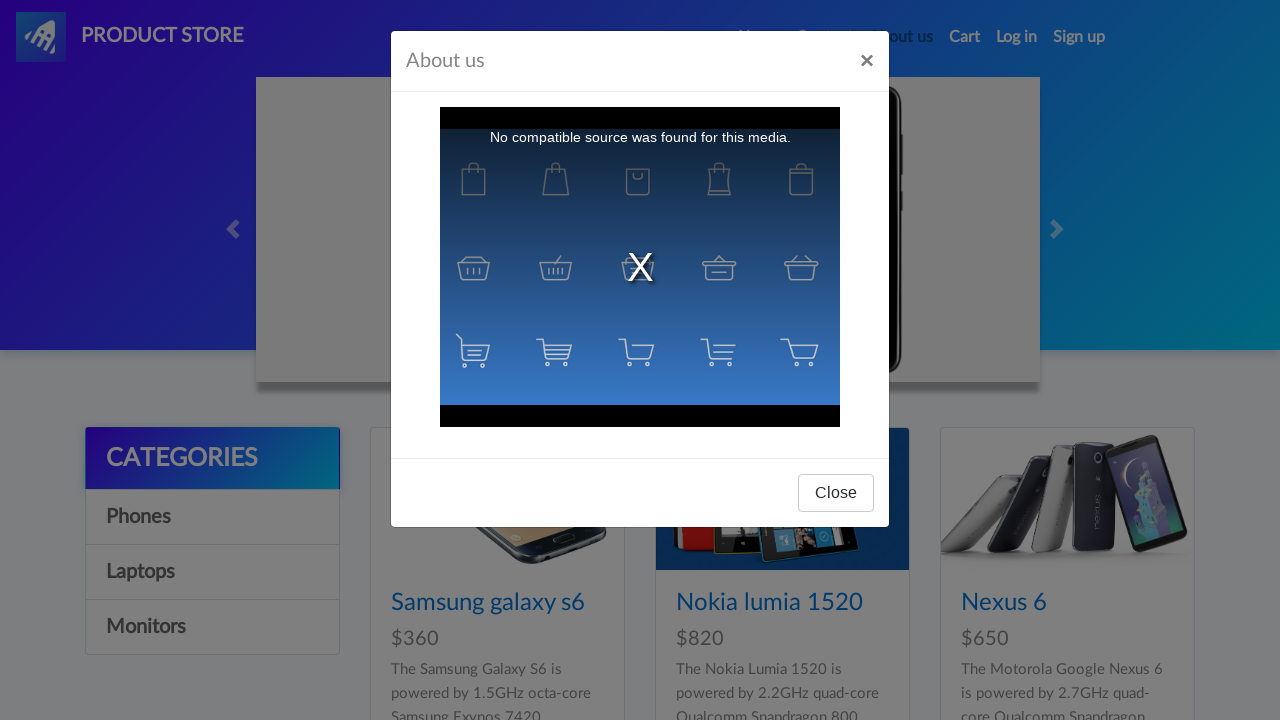